Clicks the Delete button for the first row in the web table

Starting URL: https://demoqa.com/webtables

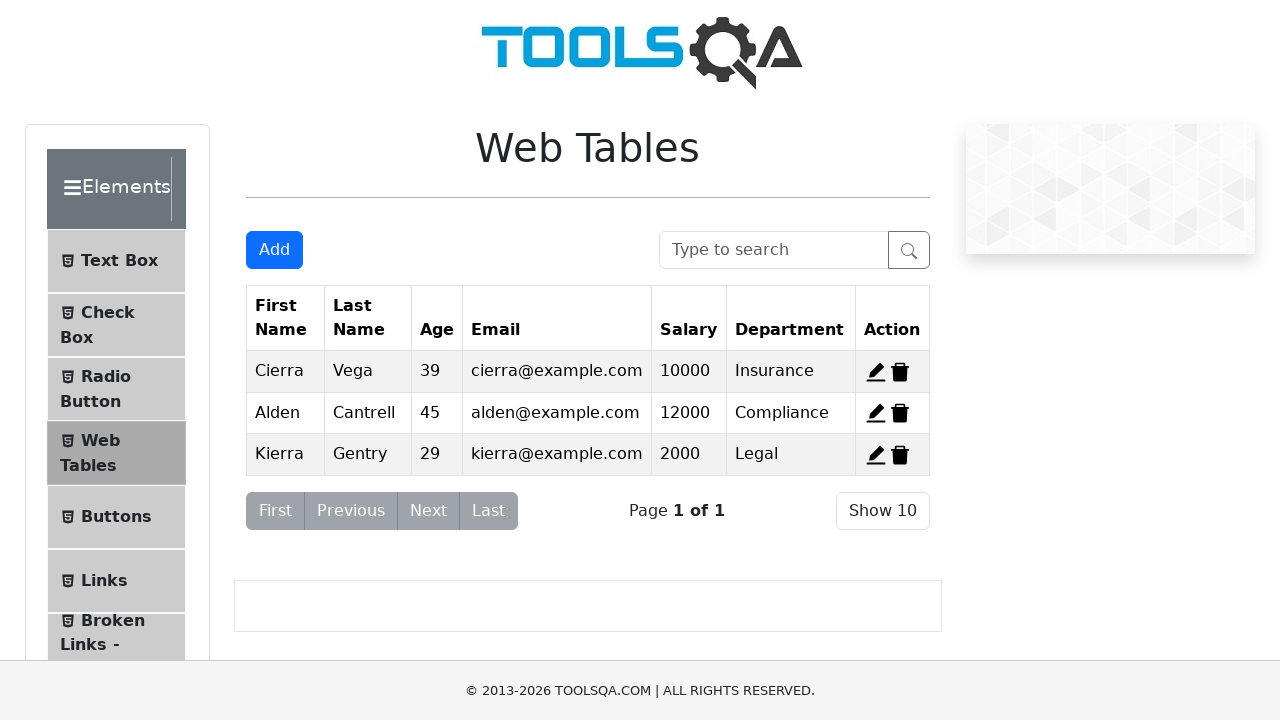

Navigated to https://demoqa.com/webtables
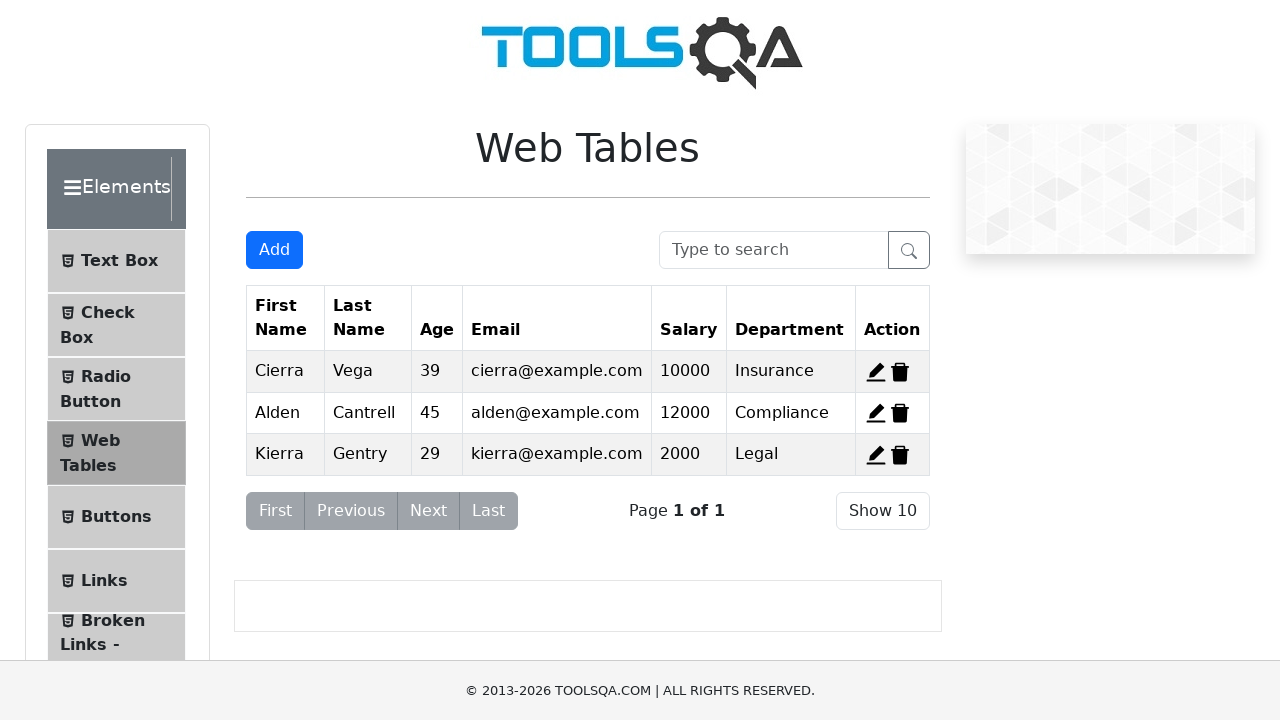

Clicked Delete button for the first row in the web table at (900, 372) on span[id^='delete-record']
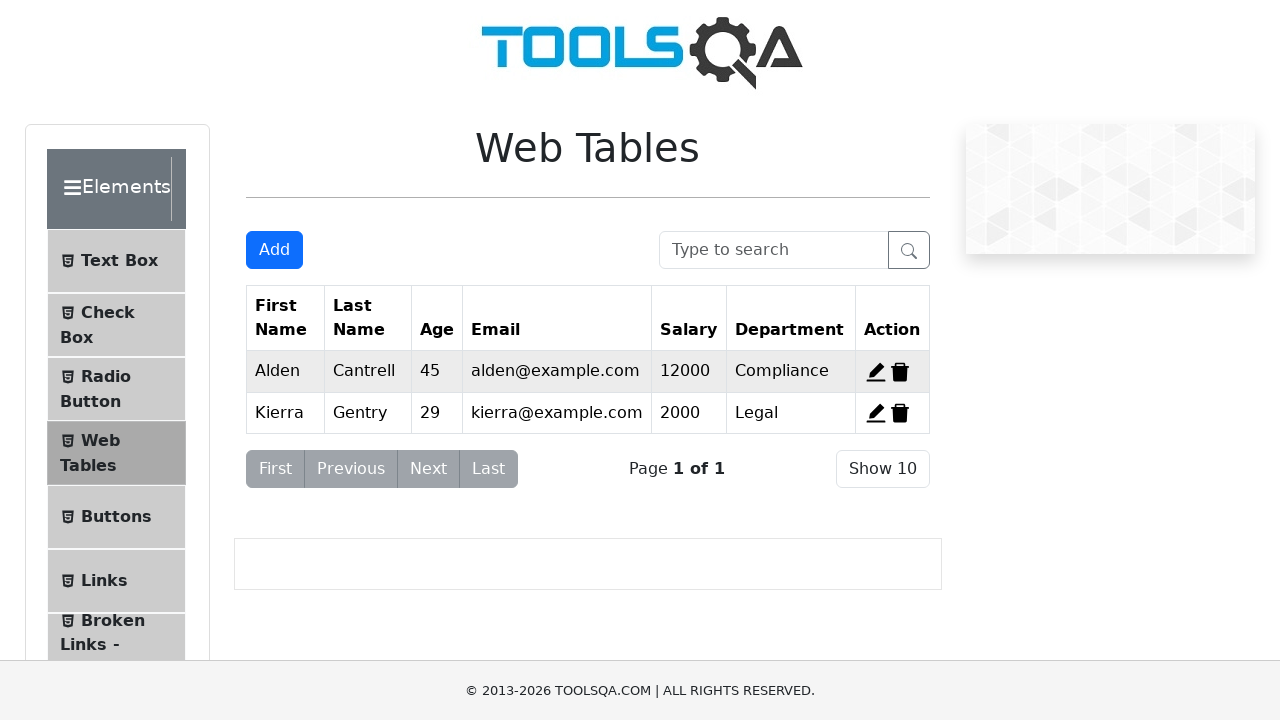

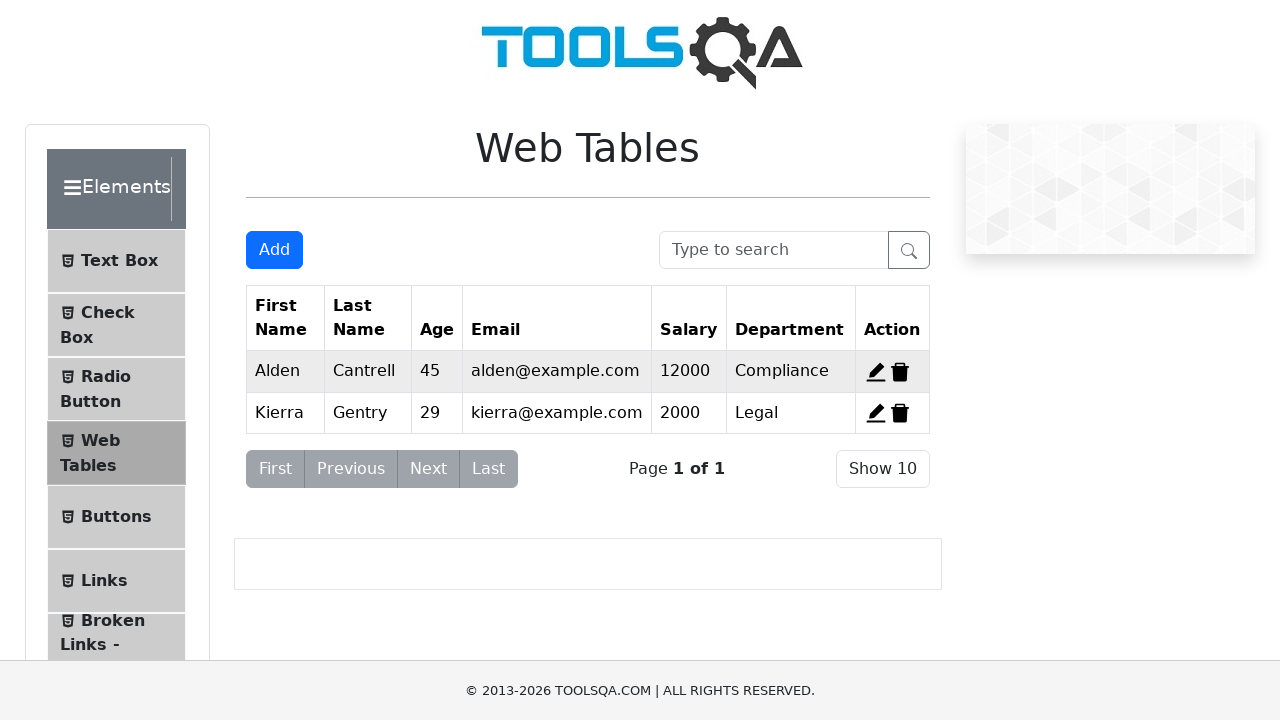